Demonstrates the sendKeys method by filling a username input field on a Selenium practice page used for learning locator strategies.

Starting URL: https://rahulshettyacademy.com/locatorspractice/

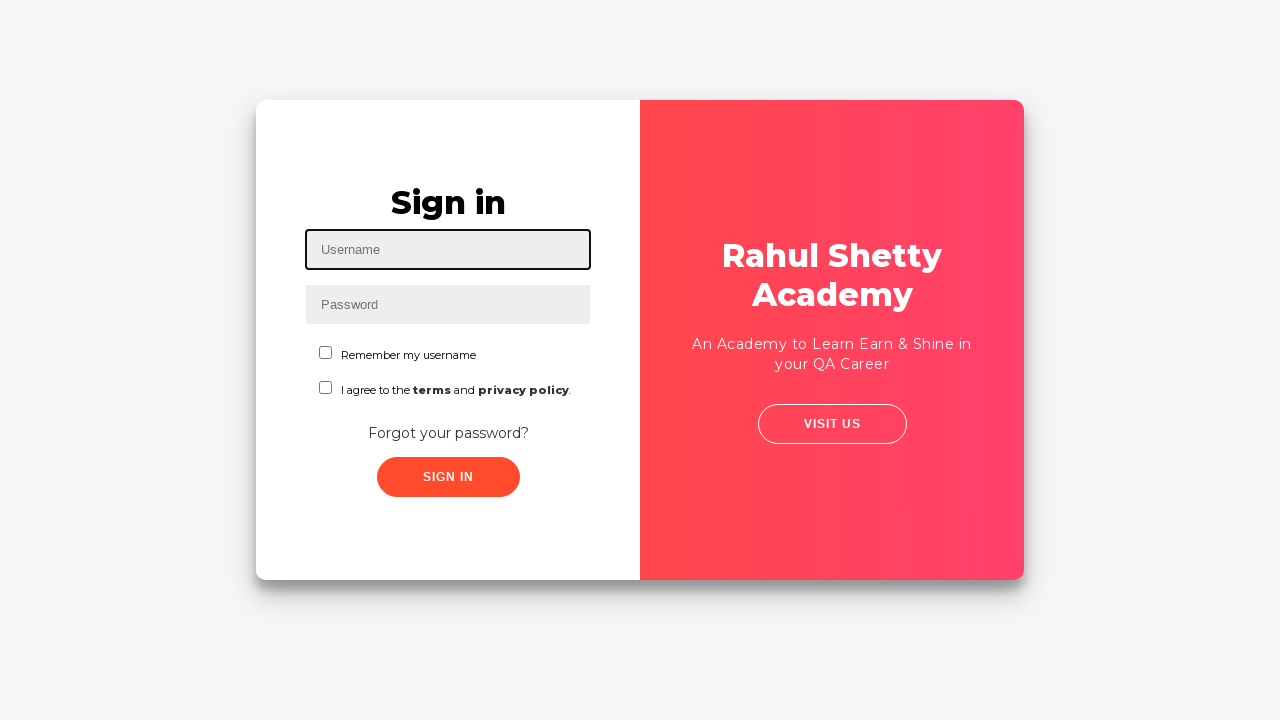

Filled username input field with 'practiceuser@example.com' on input#inputUsername
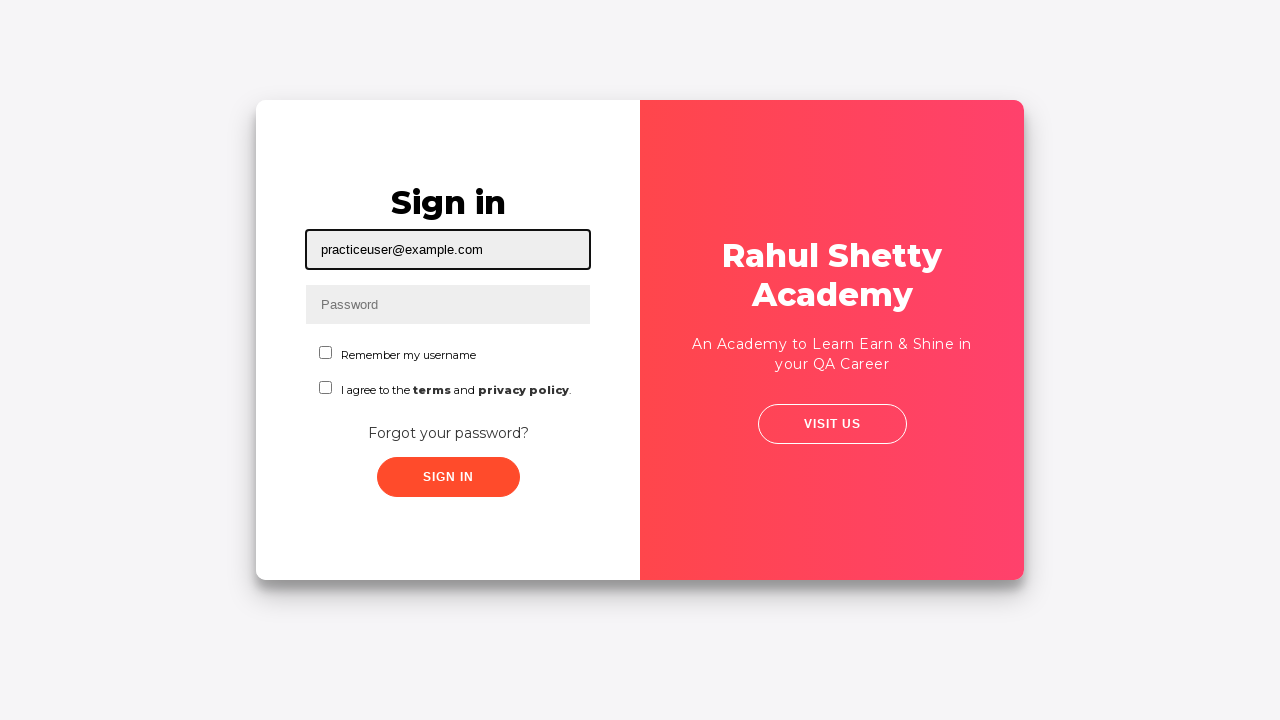

Waited 2 seconds to observe the filled username field
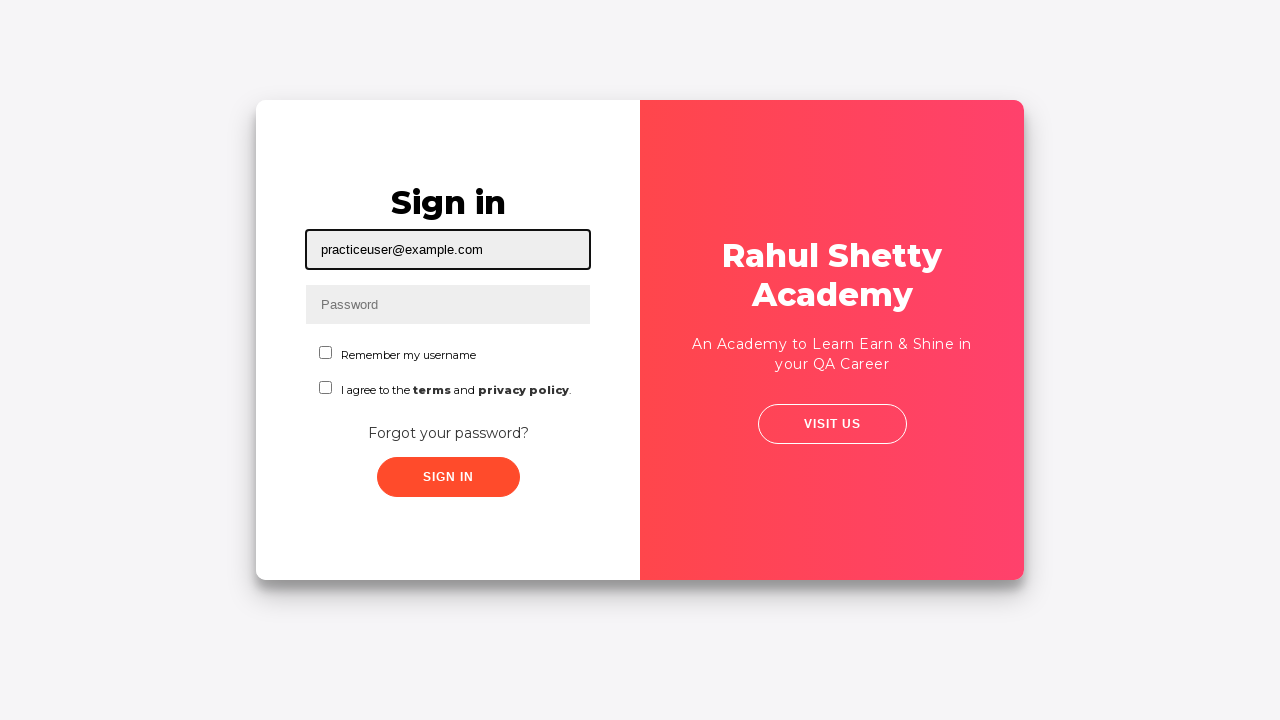

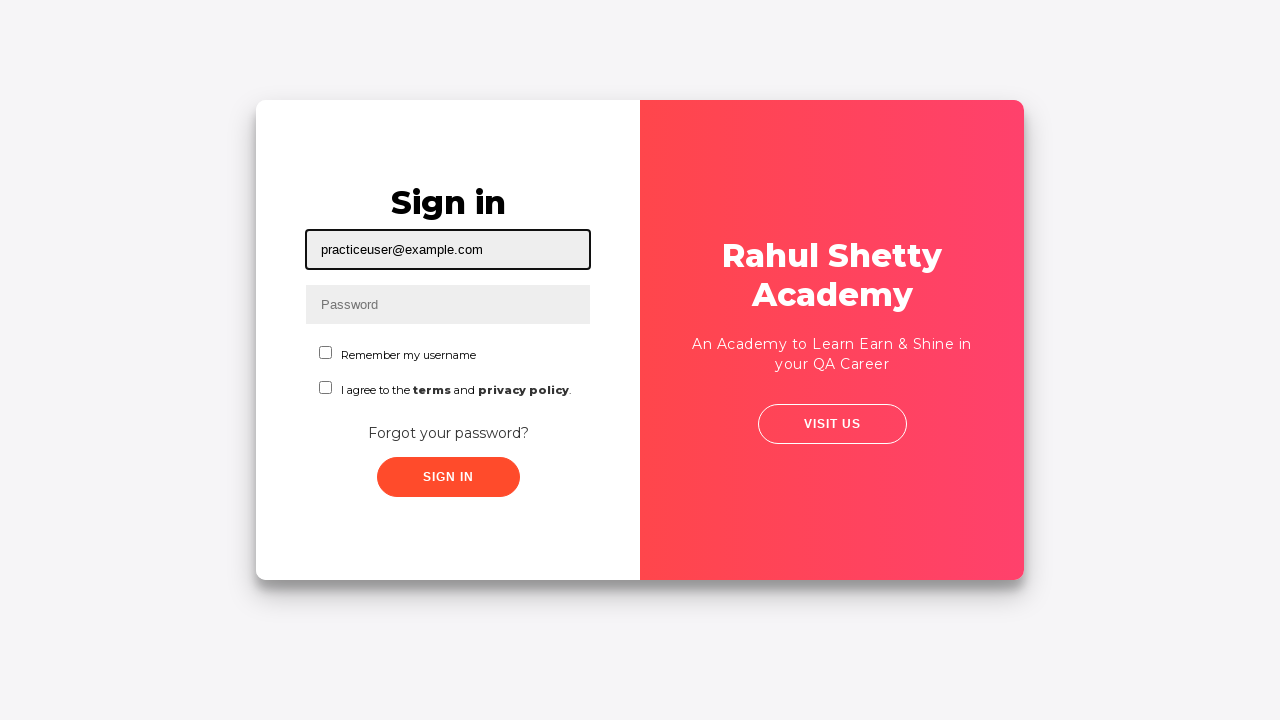